Tests a text box form by filling in name, email, current address, and permanent address fields, then submitting the form on the DemoQA practice site.

Starting URL: https://demoqa.com/text-box

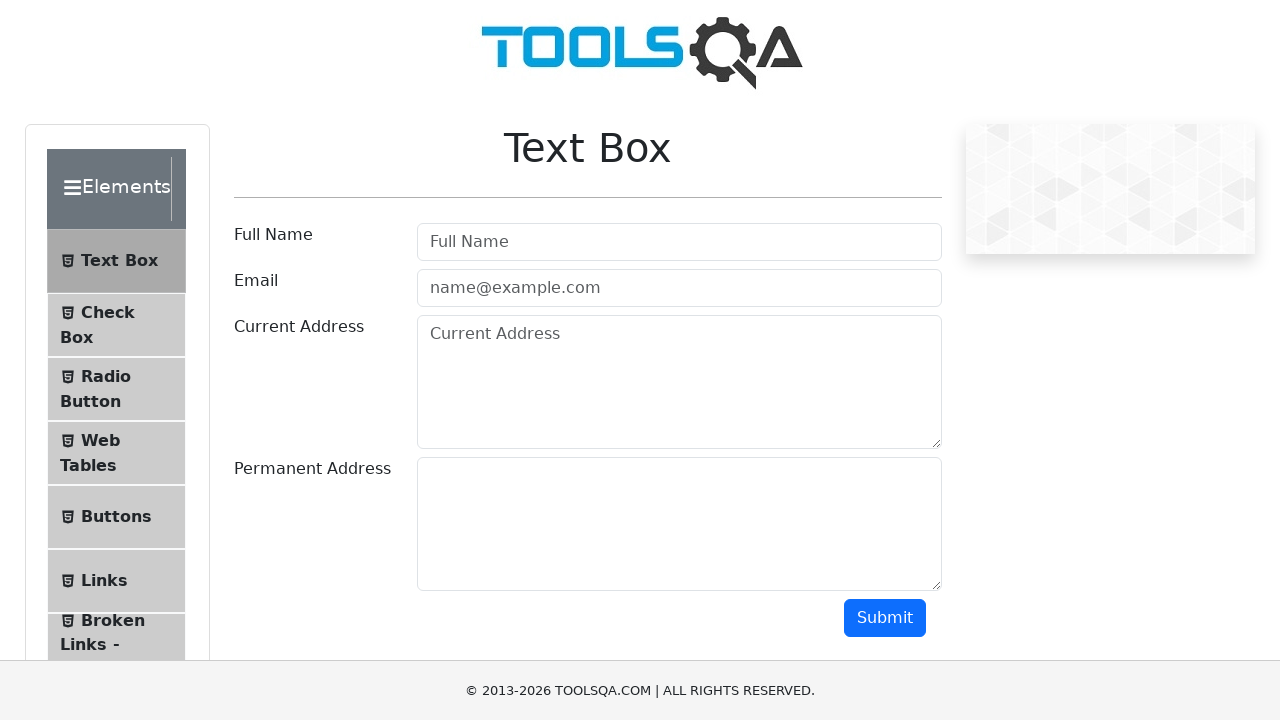

Filled in username field with 'Claudia' on input#userName
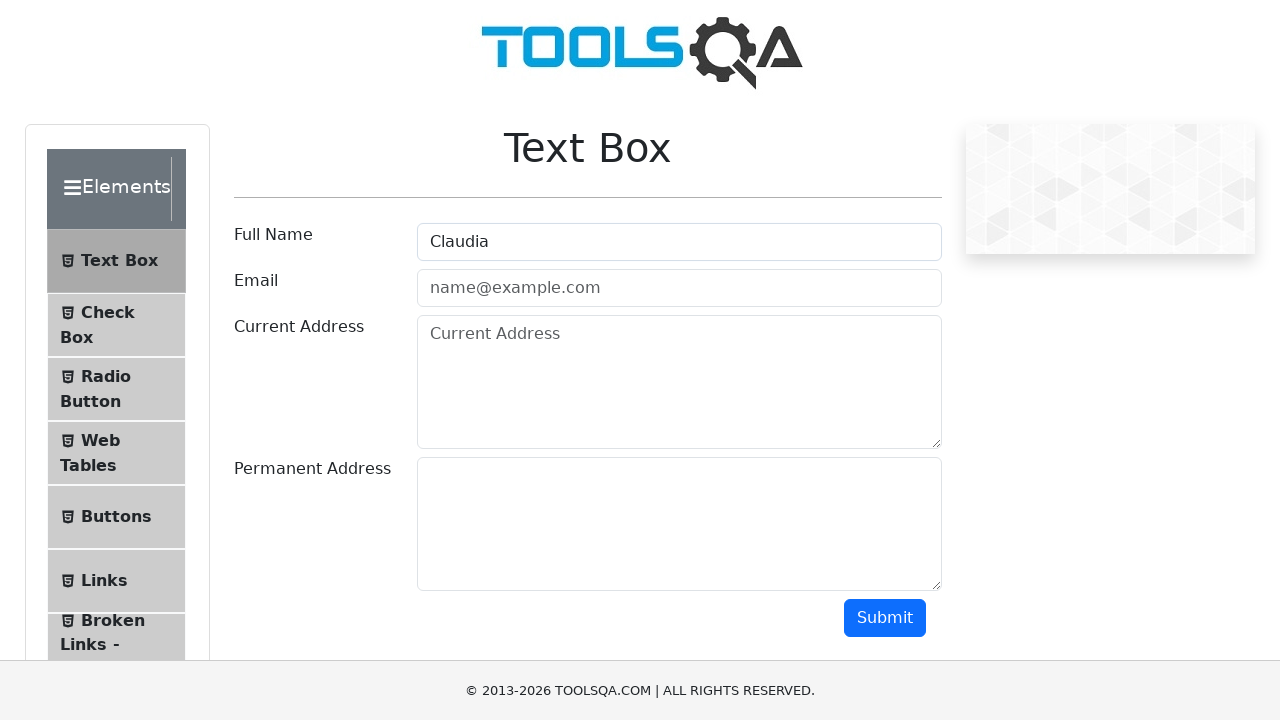

Filled in email field with 'claudia.22t0.cn@gmail.com' on input#userEmail
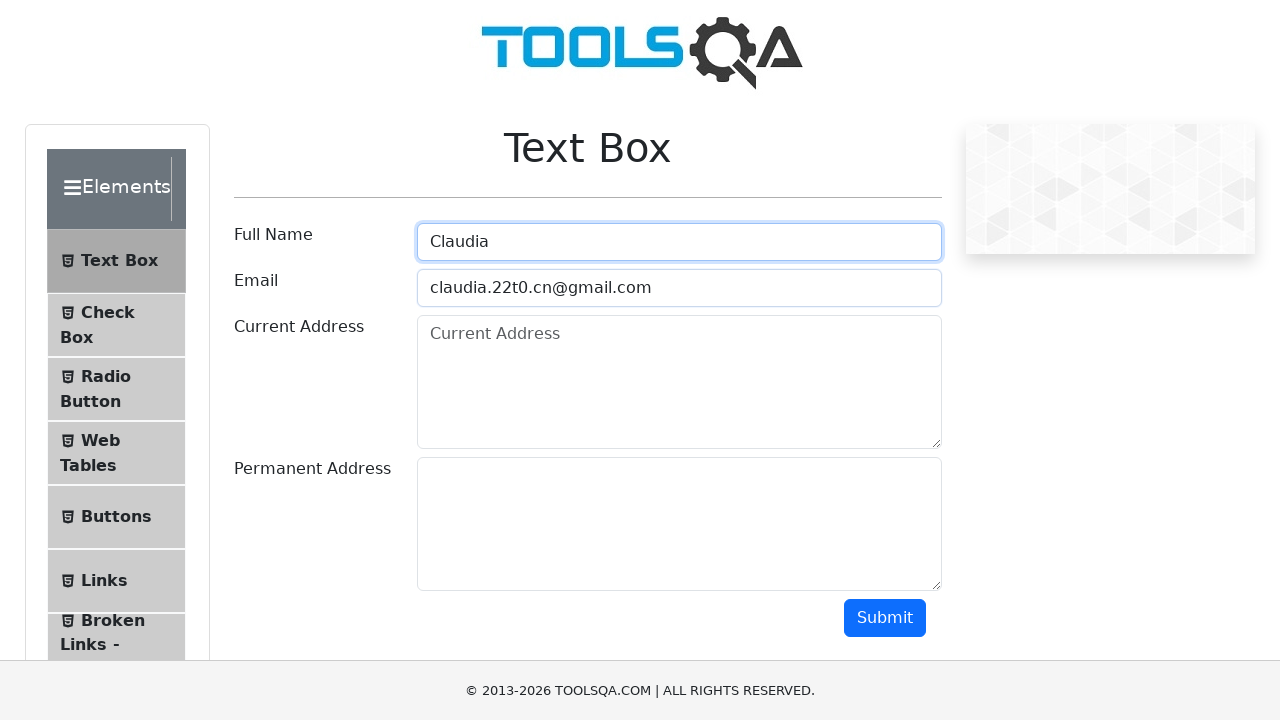

Filled in current address field with 'direcciont' on textarea#currentAddress
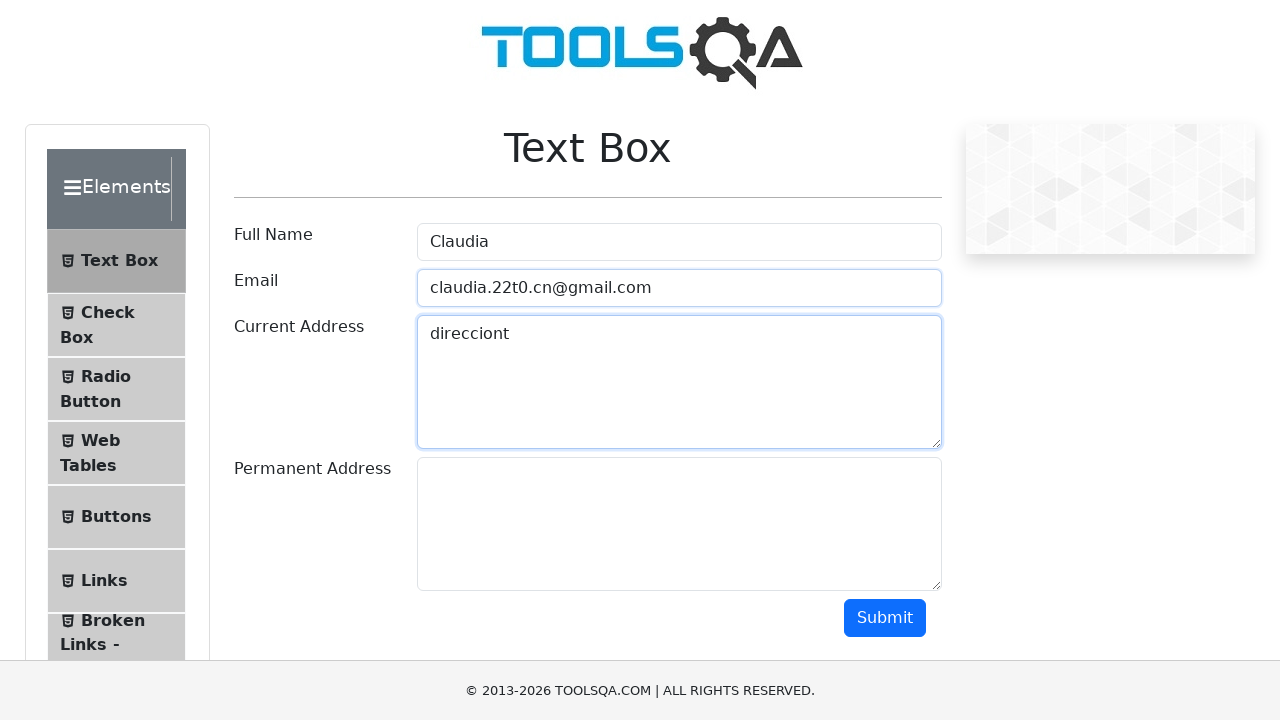

Filled in permanent address field with 'Hola soy Claudia' on textarea#permanentAddress
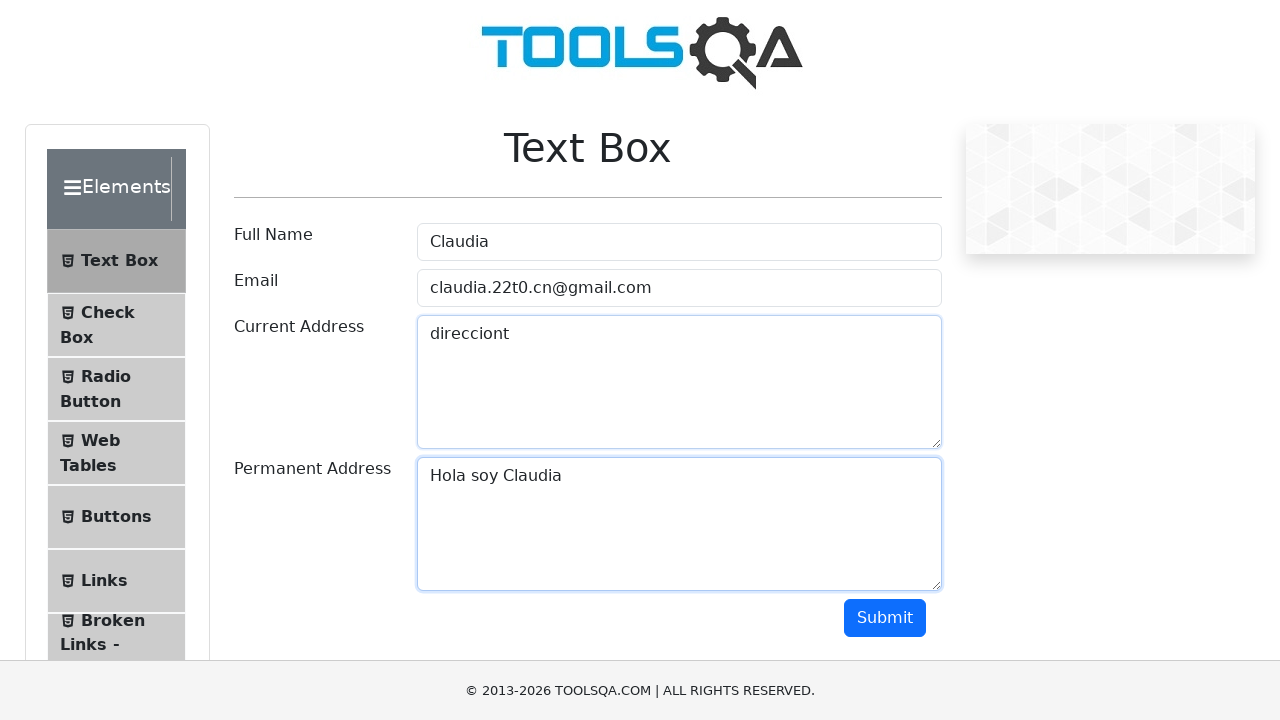

Scrolled down to make submit button visible
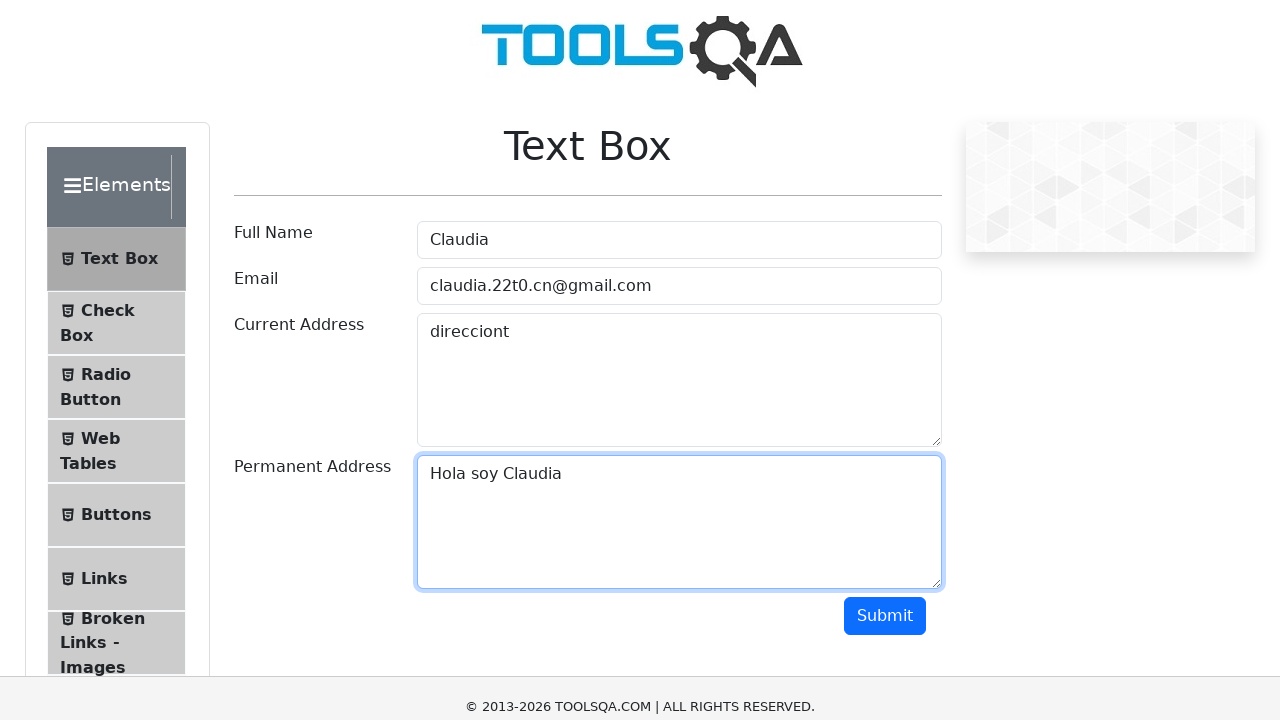

Clicked the submit button at (885, 118) on button#submit
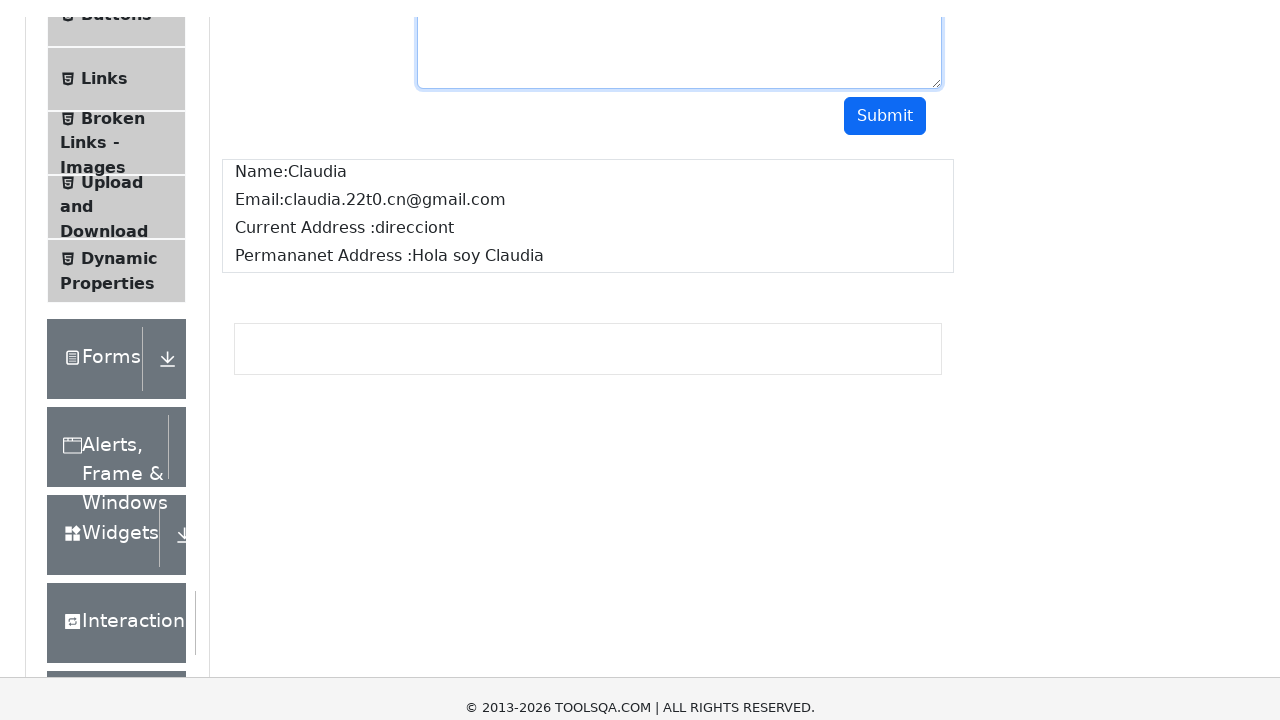

Form submission processed and output section appeared
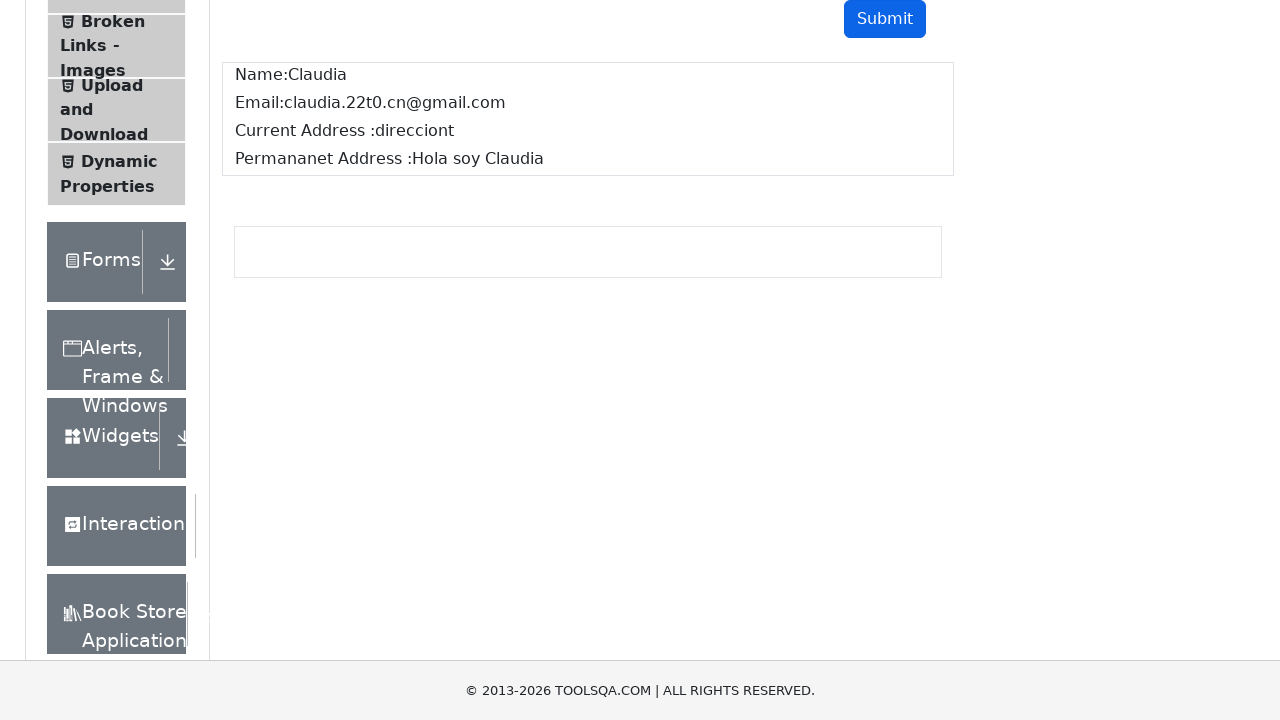

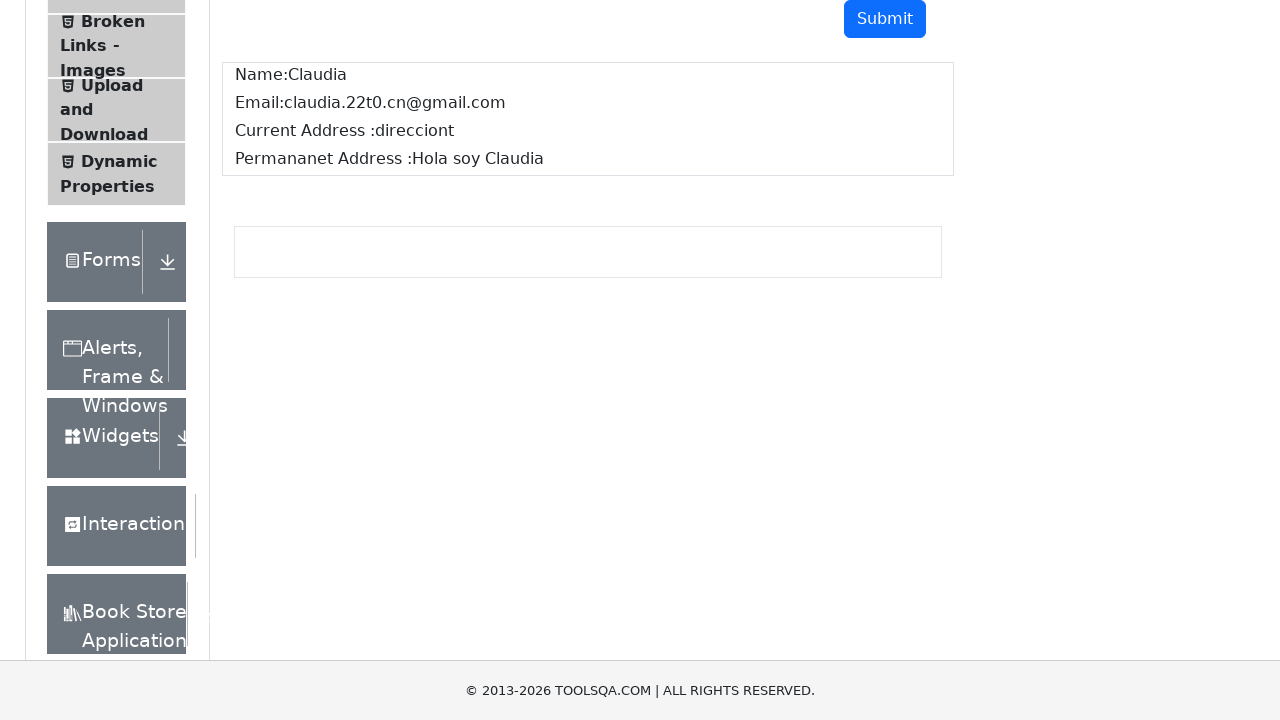